Tests that the Clear completed button is hidden when there are no completed items

Starting URL: https://demo.playwright.dev/todomvc

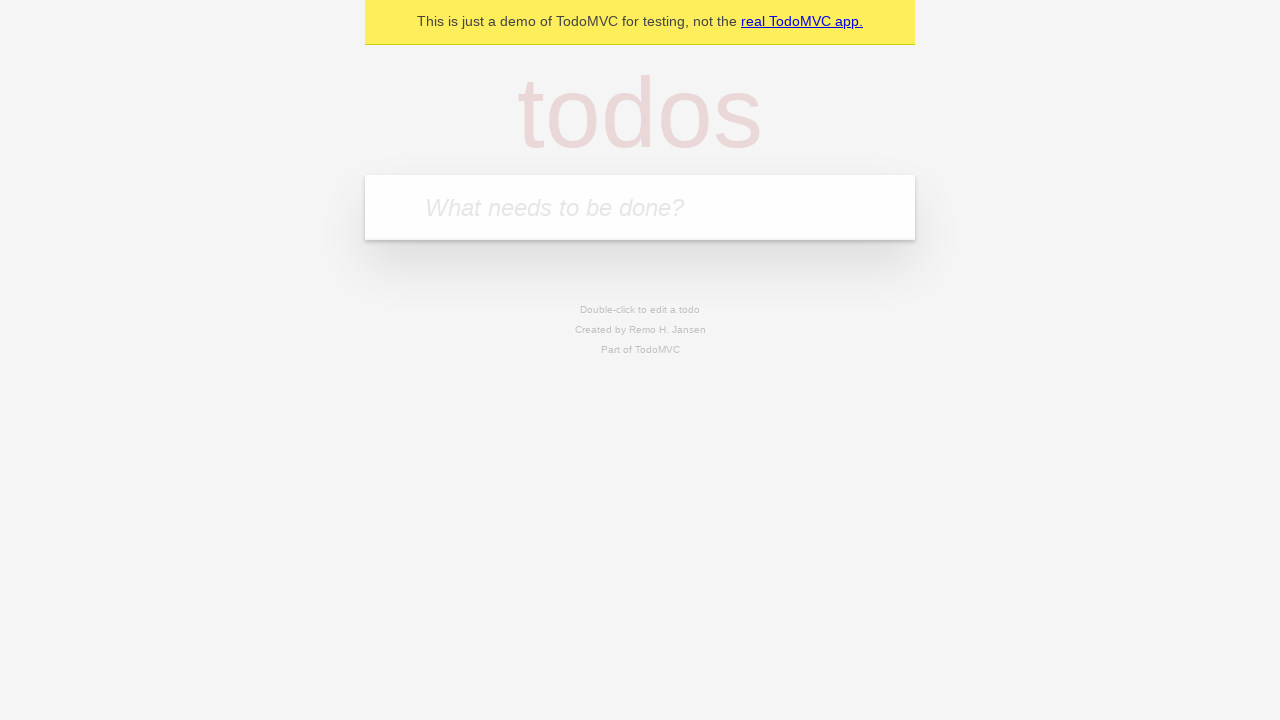

Filled todo input field with 'buy some cheese' on internal:attr=[placeholder="What needs to be done?"i]
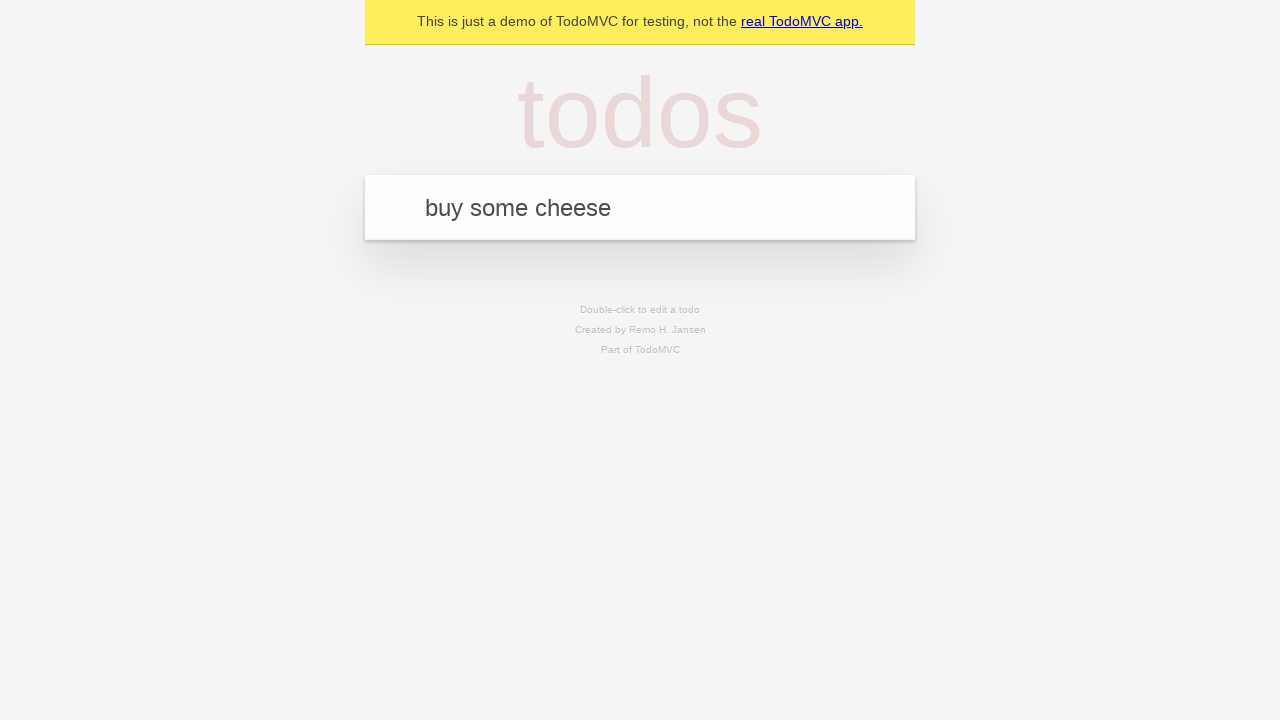

Pressed Enter to create todo 'buy some cheese' on internal:attr=[placeholder="What needs to be done?"i]
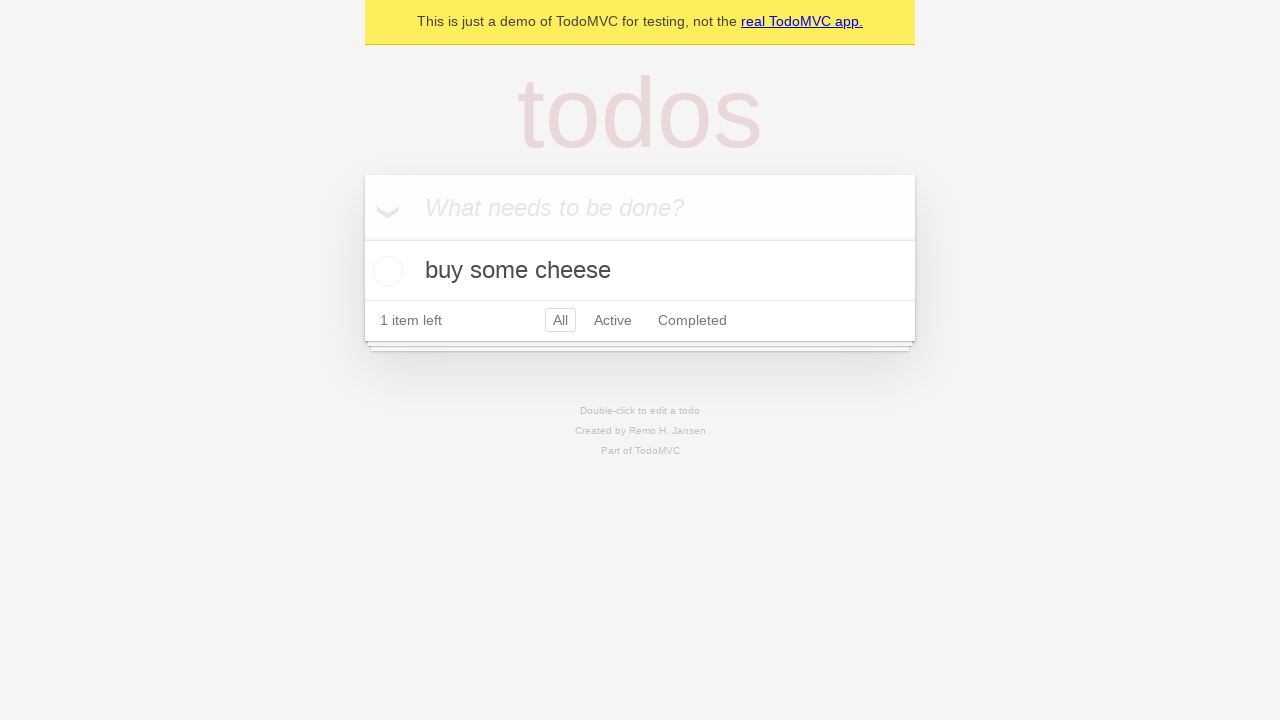

Filled todo input field with 'feed the cat' on internal:attr=[placeholder="What needs to be done?"i]
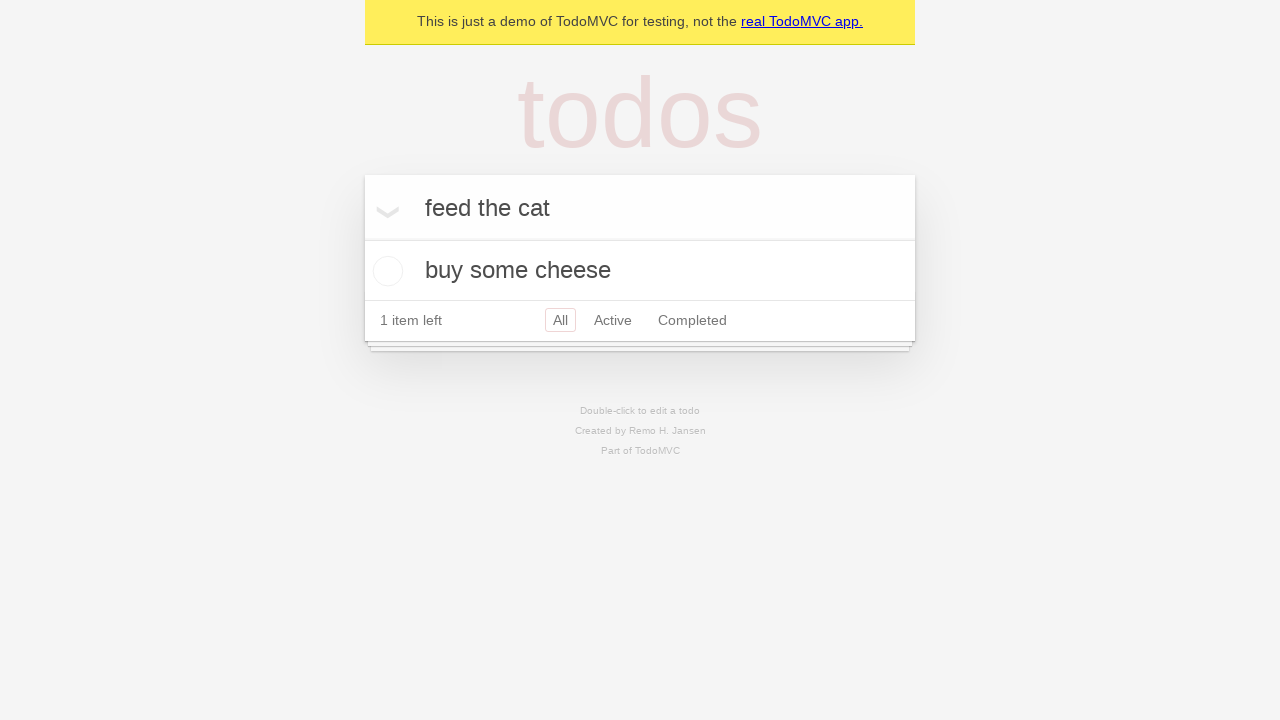

Pressed Enter to create todo 'feed the cat' on internal:attr=[placeholder="What needs to be done?"i]
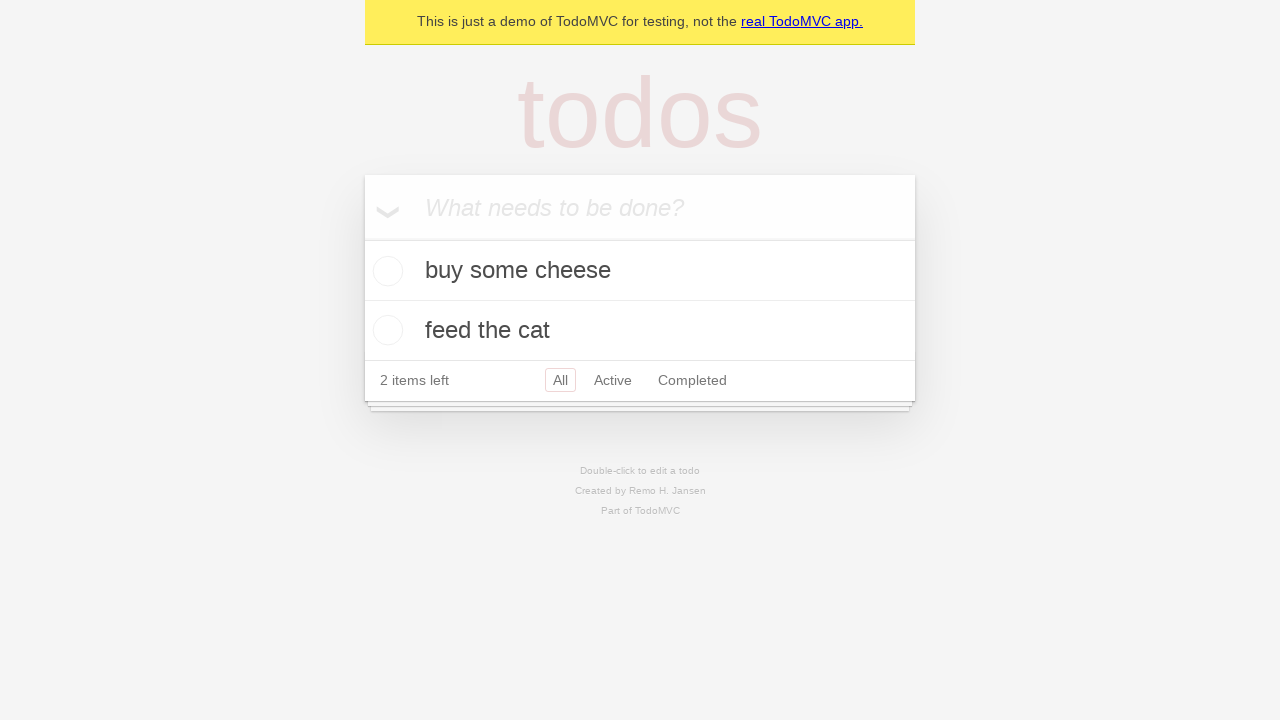

Filled todo input field with 'book a doctors appointment' on internal:attr=[placeholder="What needs to be done?"i]
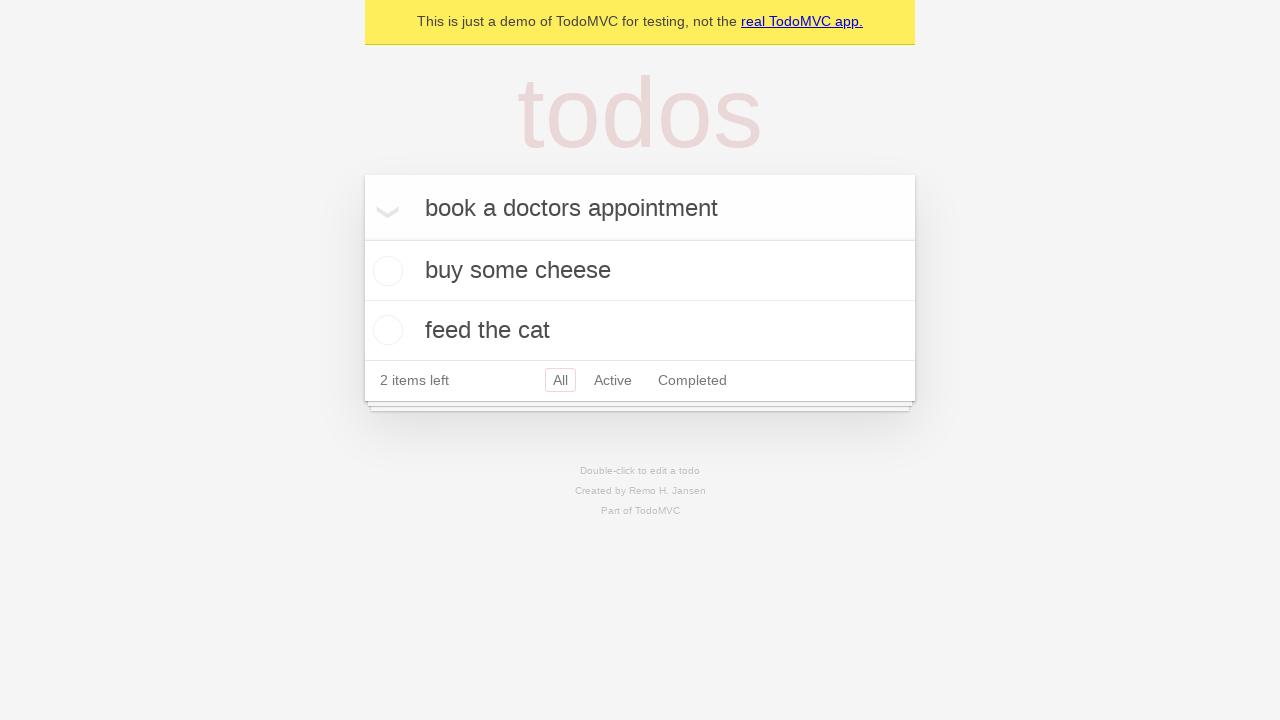

Pressed Enter to create todo 'book a doctors appointment' on internal:attr=[placeholder="What needs to be done?"i]
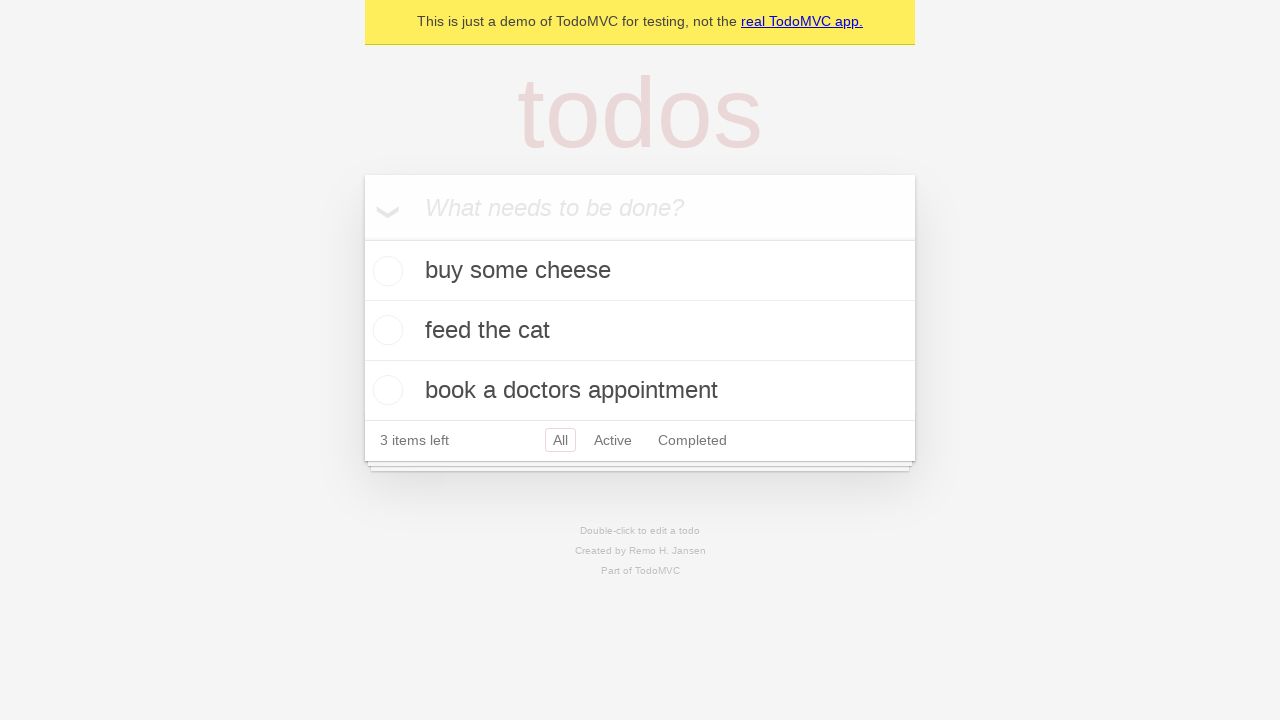

Marked first todo item as completed at (385, 271) on .todo-list li .toggle >> nth=0
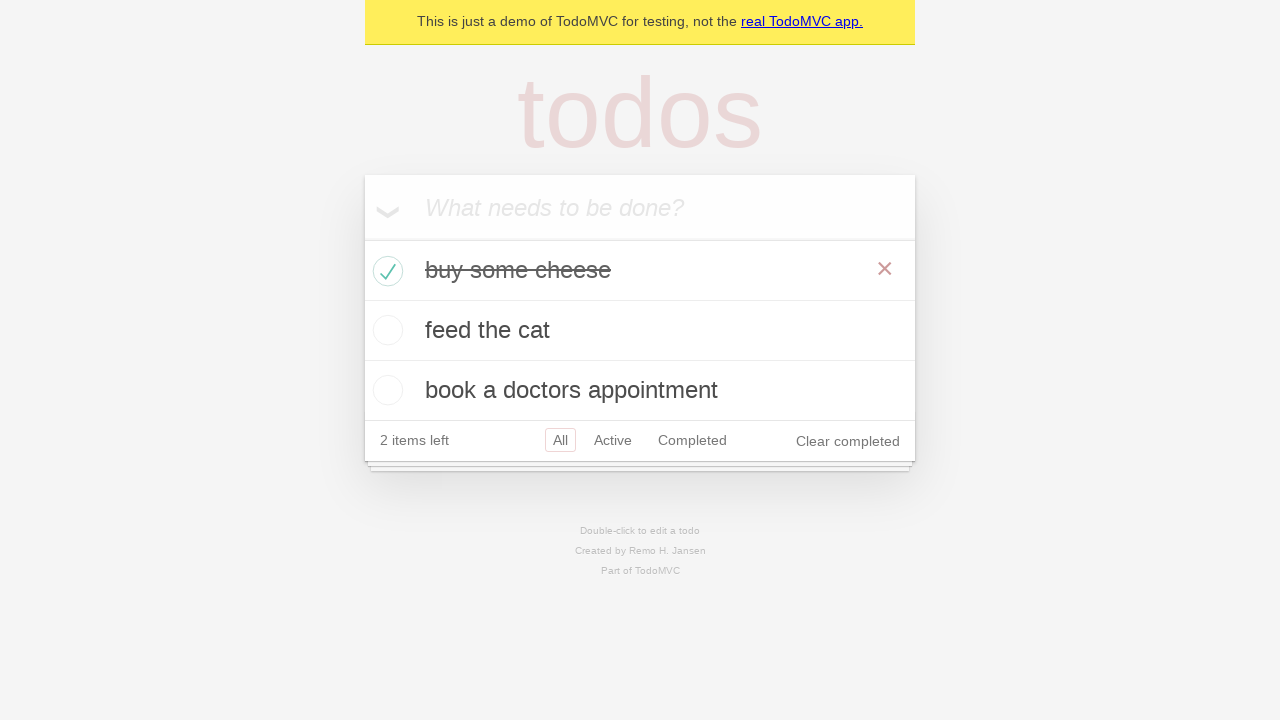

Clicked 'Clear completed' button to remove completed items at (848, 441) on internal:role=button[name="Clear completed"i]
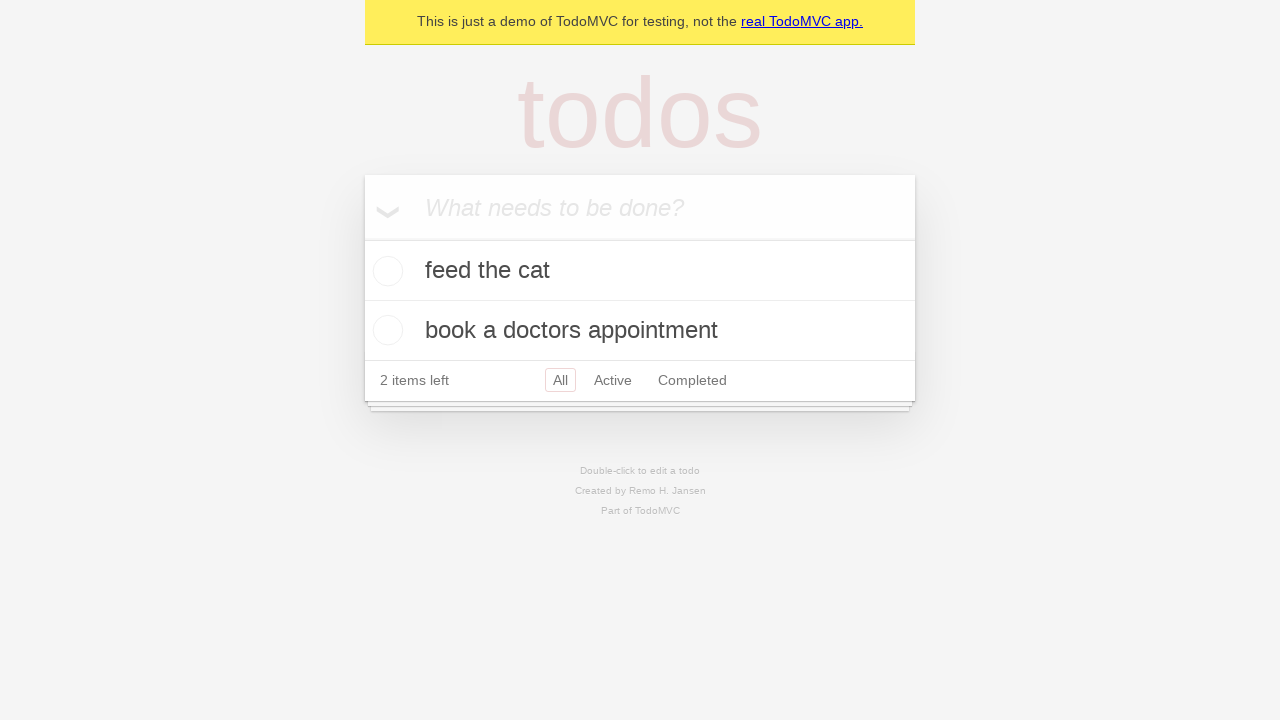

Waited 500ms for 'Clear completed' button to be hidden
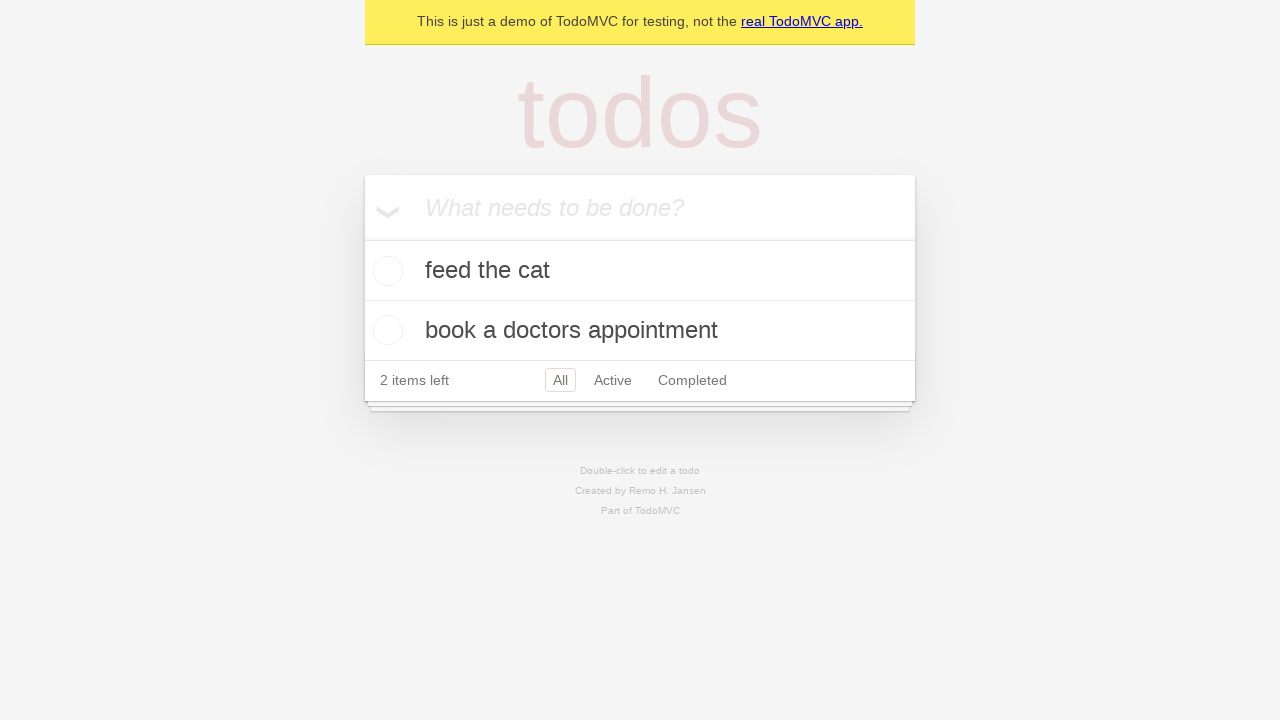

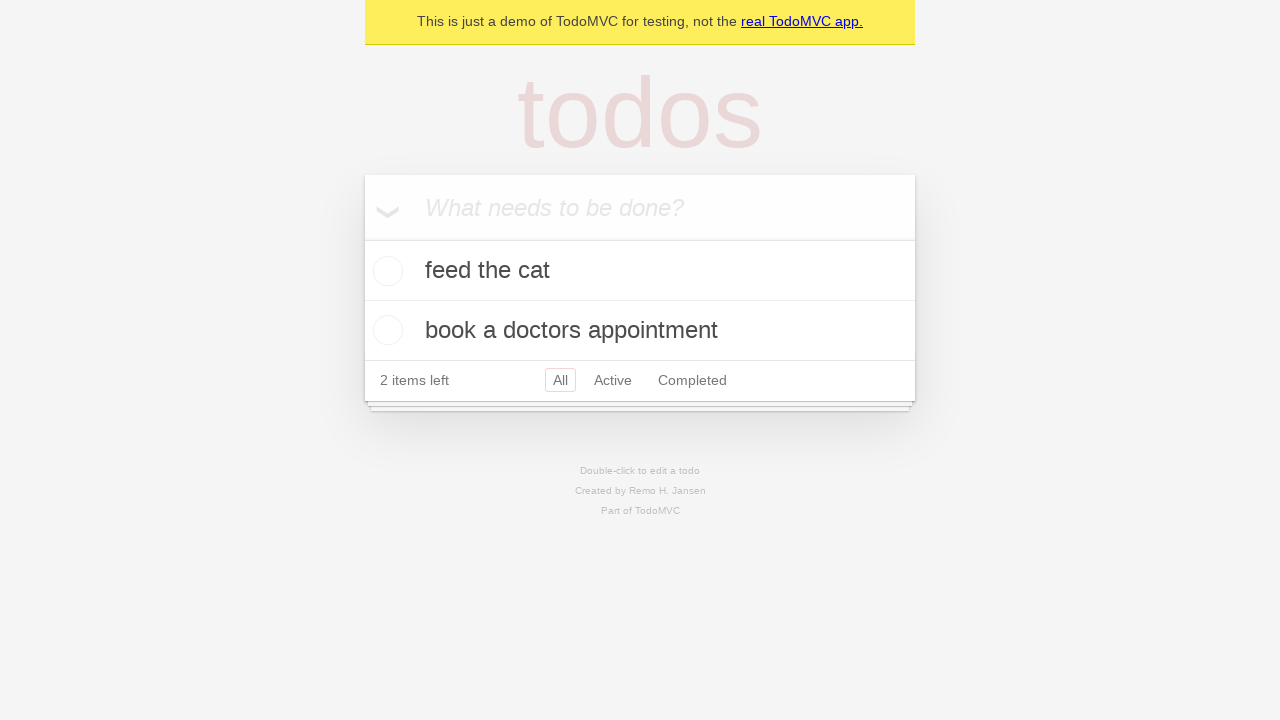